Tests mouse hover functionality by navigating to the Hovers page and hovering over three different user profile images to trigger hover states

Starting URL: https://the-internet.herokuapp.com/

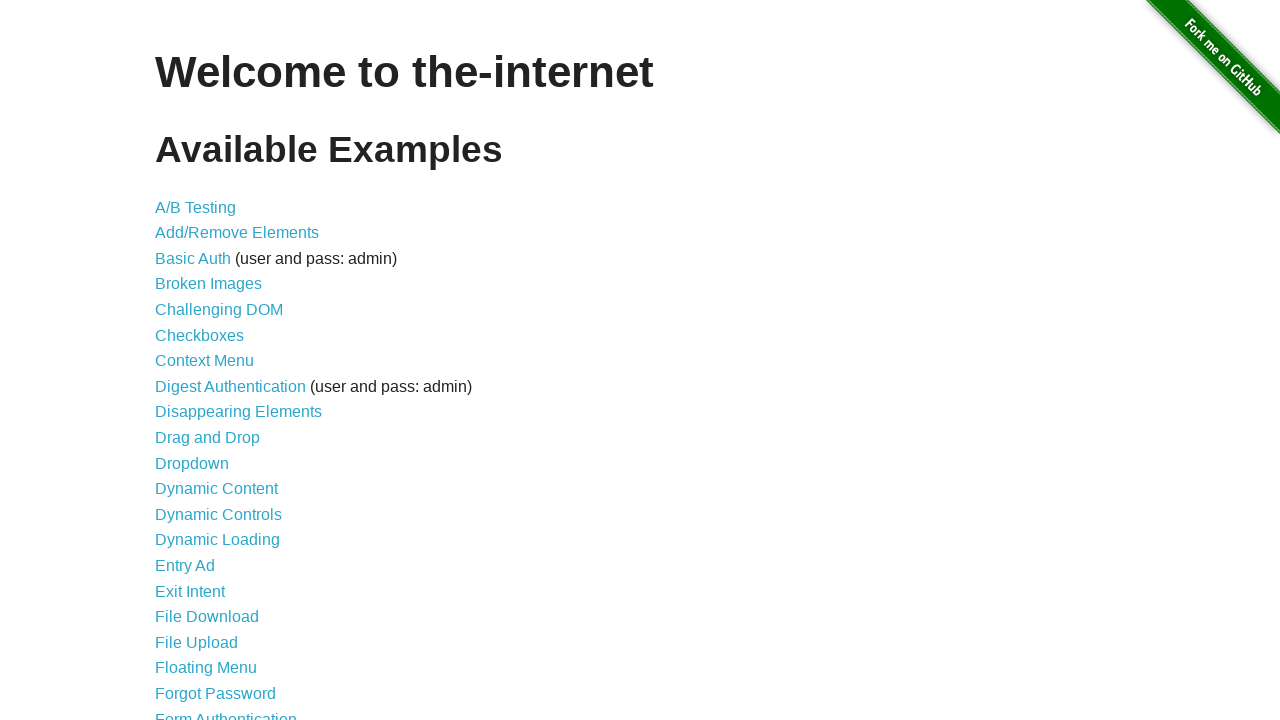

Clicked on Hovers link (25th item in the list) at (180, 360) on xpath=/html/body/div[2]/div/ul/li[25]/a
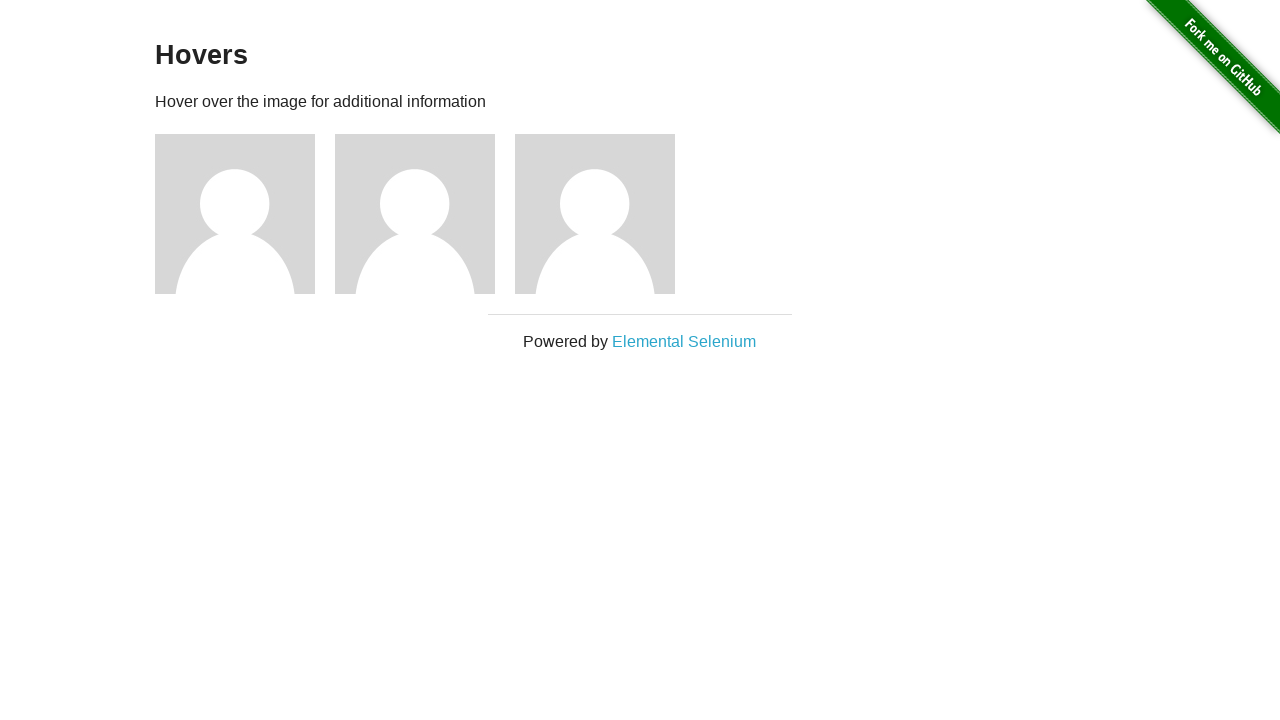

Hovers page loaded and first user image is visible
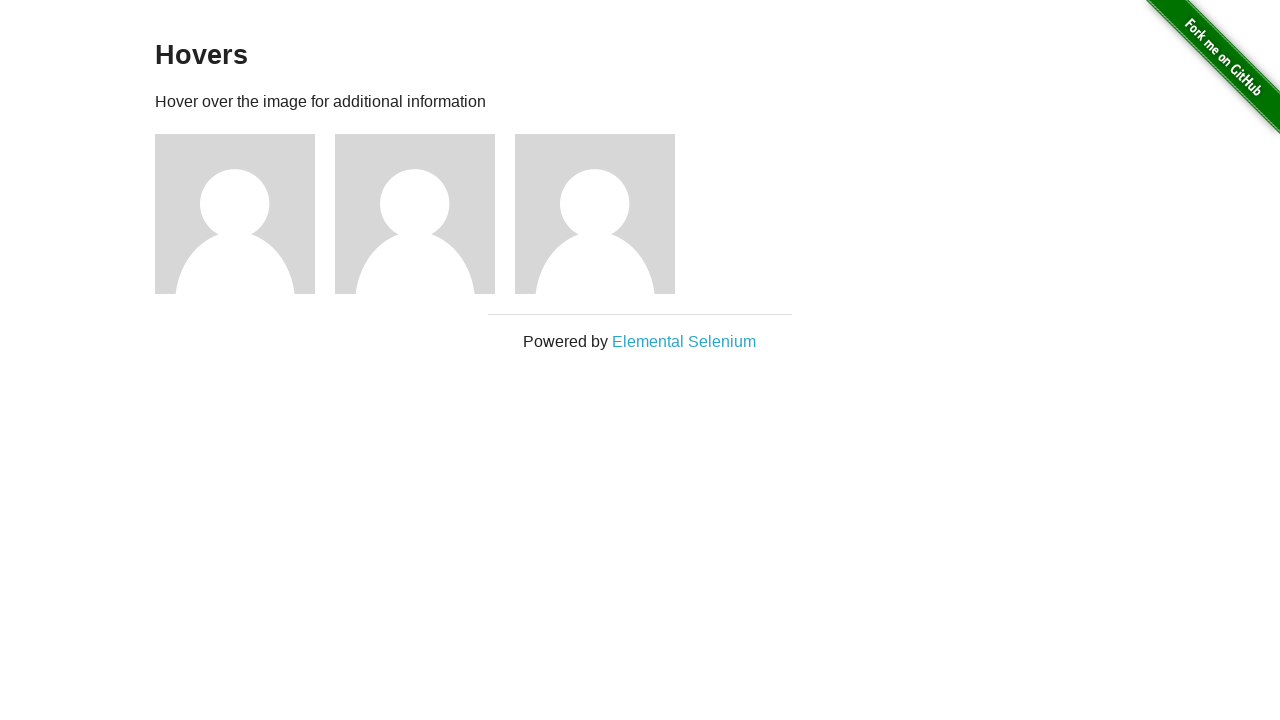

Hovered over the first user profile image at (235, 214) on xpath=/html/body/div[2]/div/div/div[1]/img
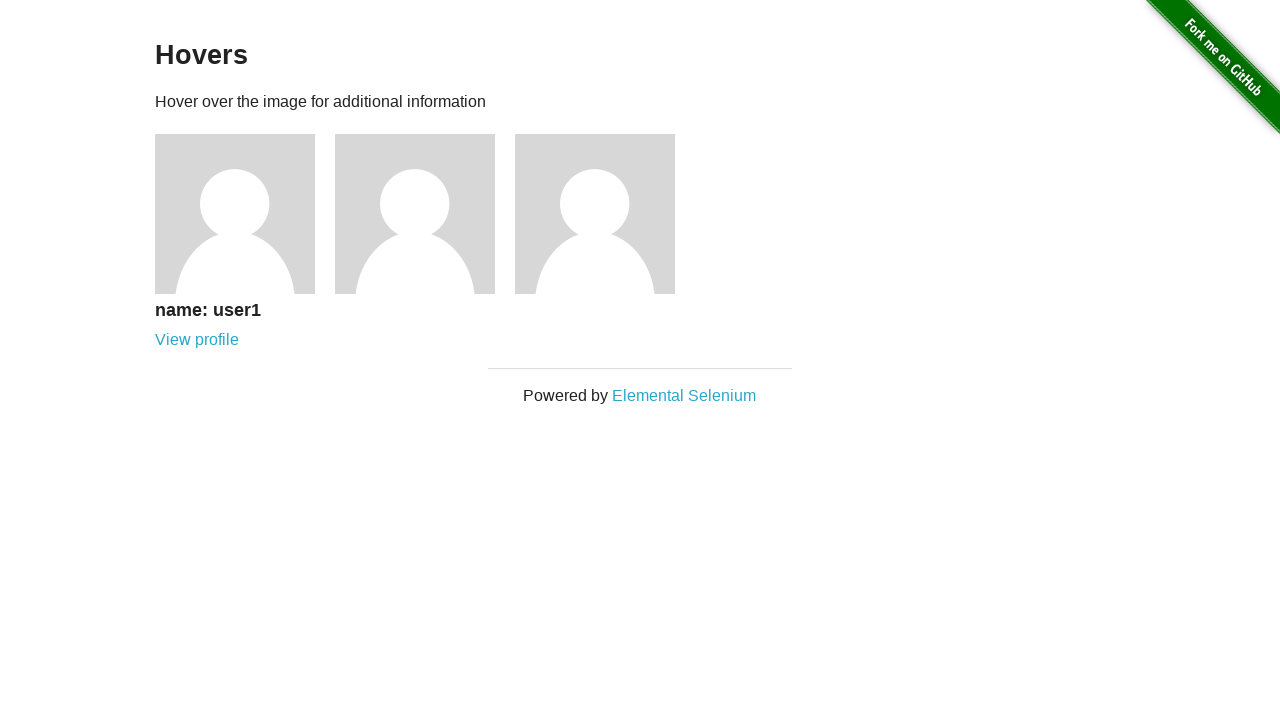

Waited 1 second for first hover state to render
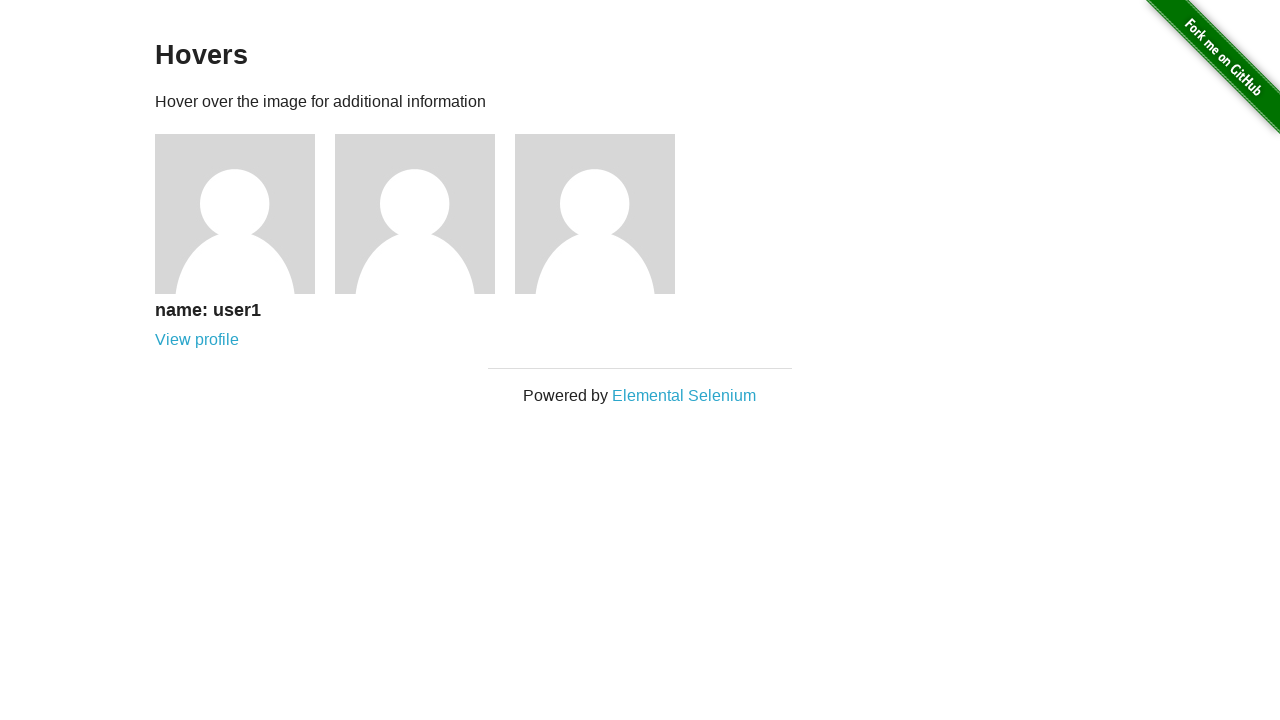

Hovered over the second user profile image at (415, 214) on xpath=/html/body/div[2]/div/div/div[2]/img
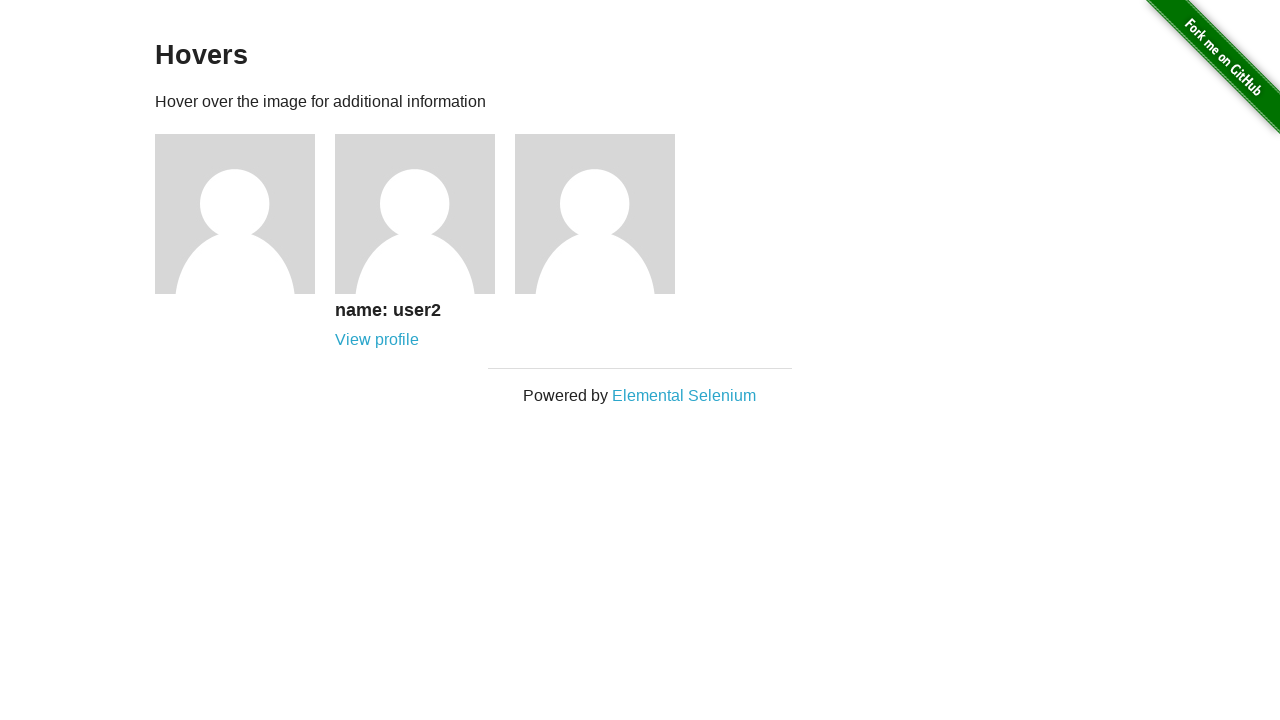

Waited 1 second for second hover state to render
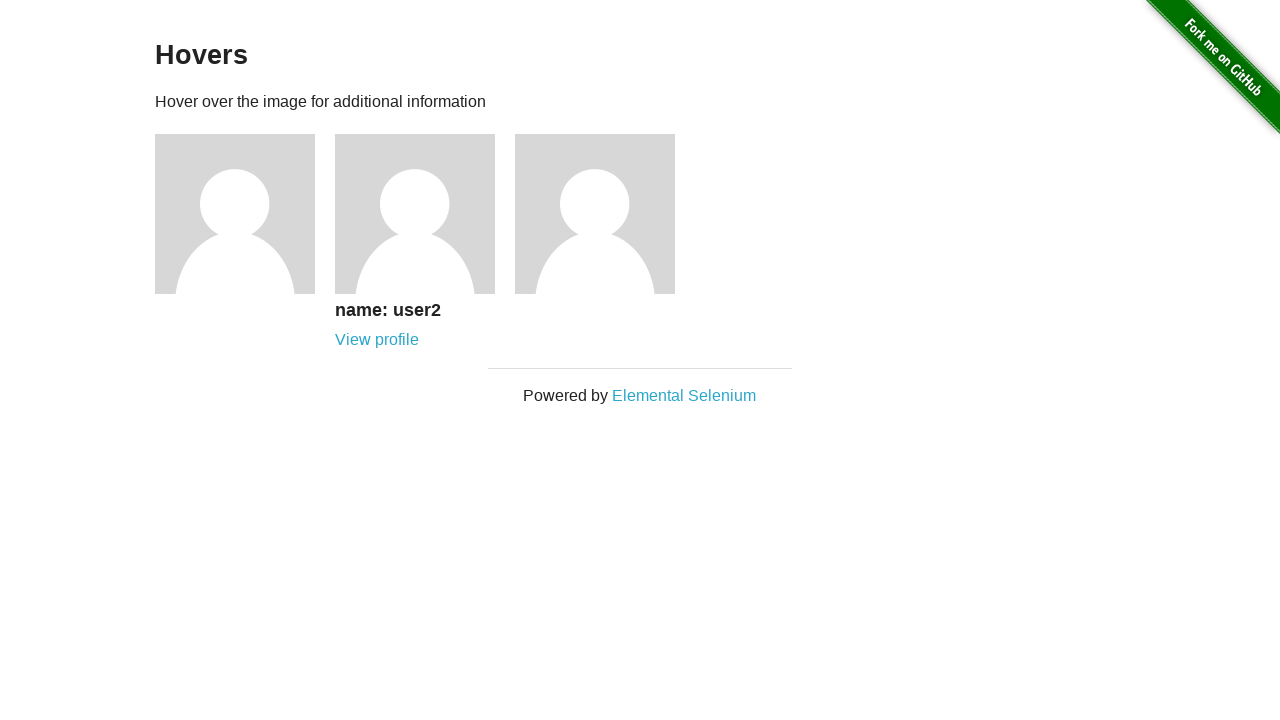

Hovered over the third user profile image at (595, 214) on xpath=/html/body/div[2]/div/div/div[3]/img
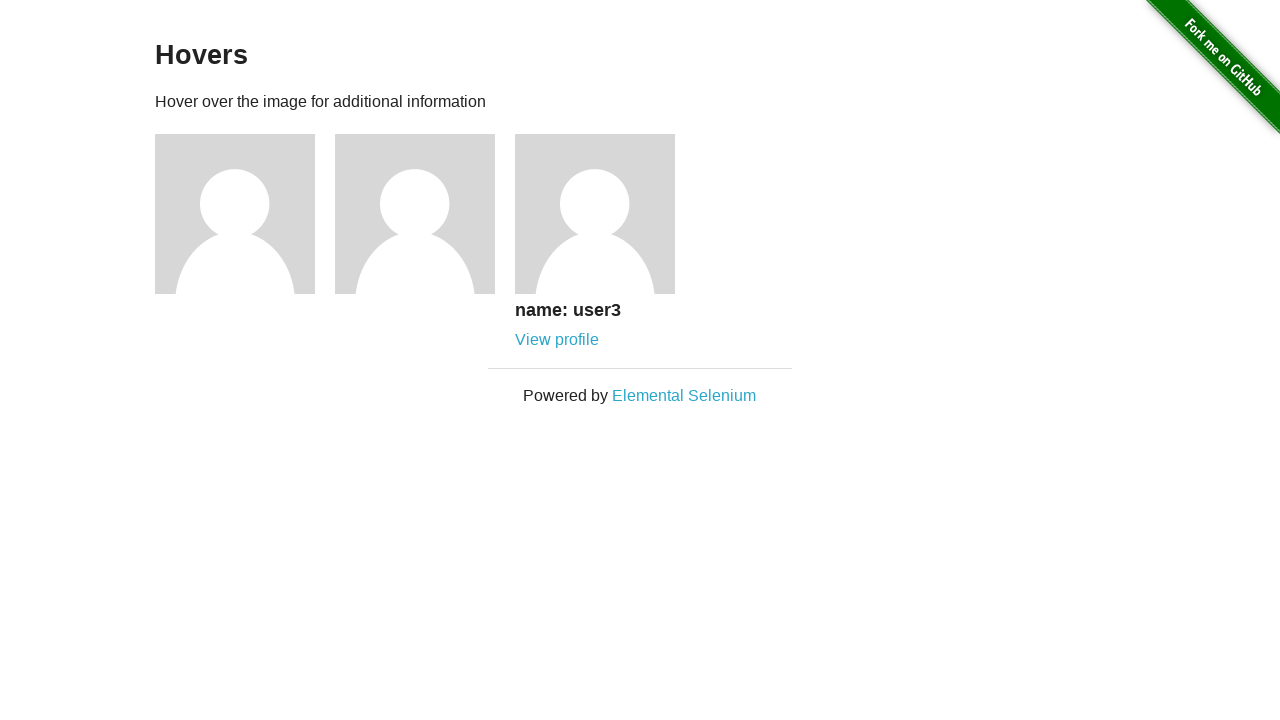

Waited 1 second for third hover state to render
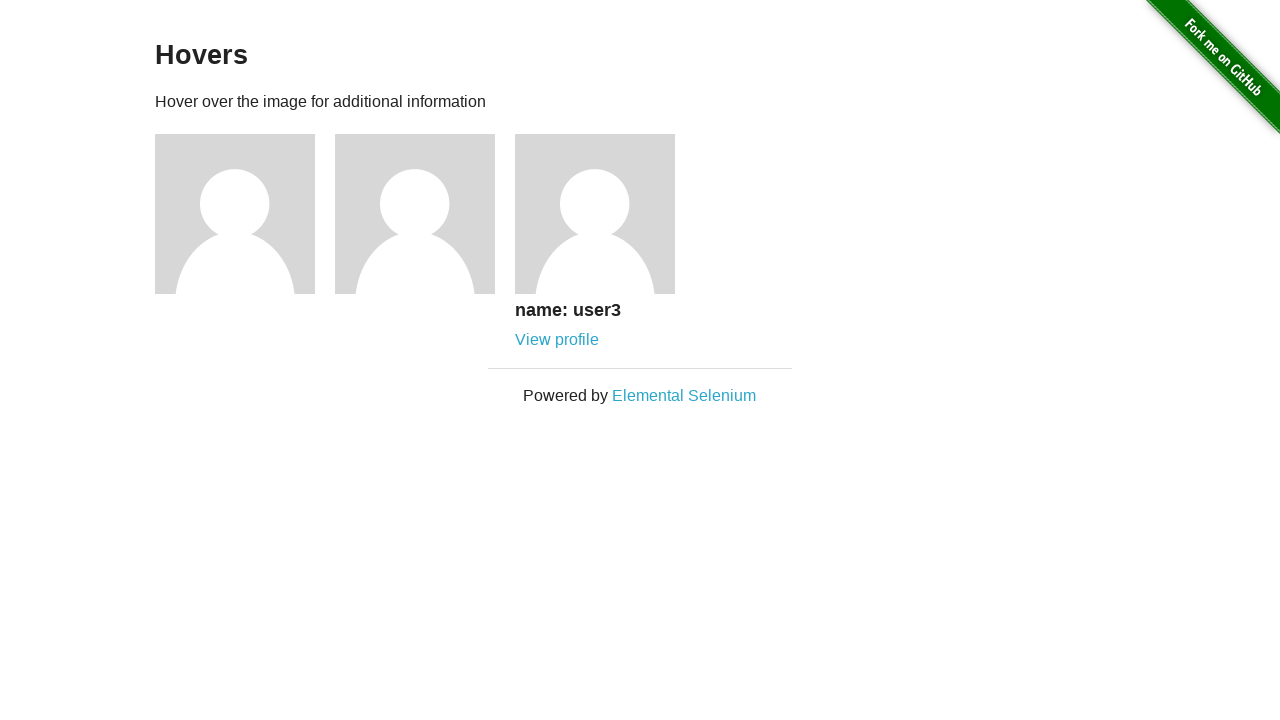

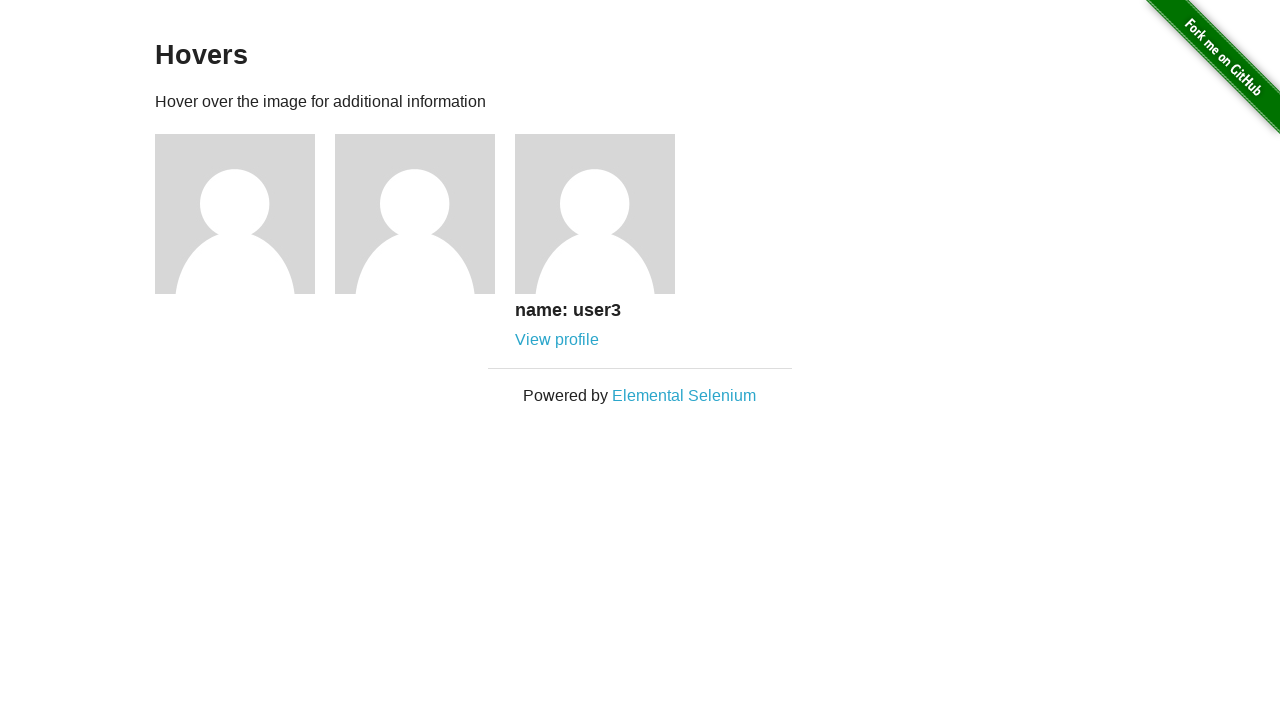